Tests unmarking completed todo items by unchecking their checkboxes

Starting URL: https://demo.playwright.dev/todomvc

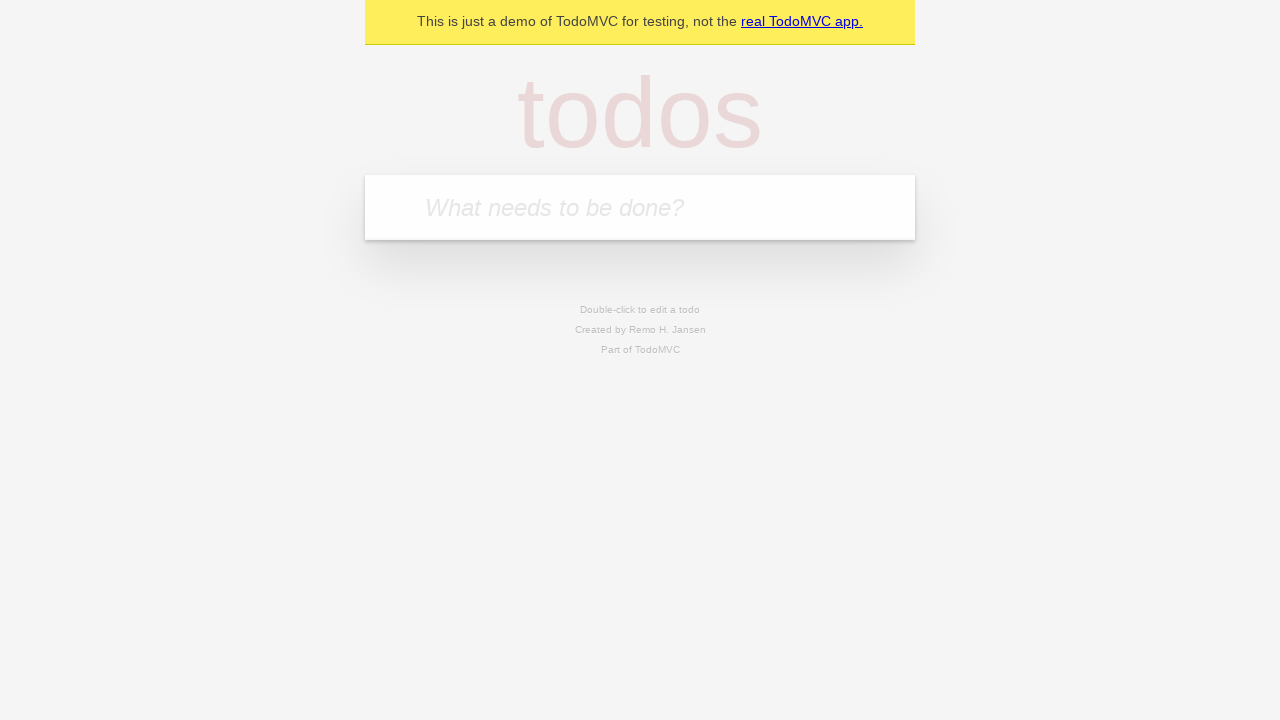

Located the todo input field
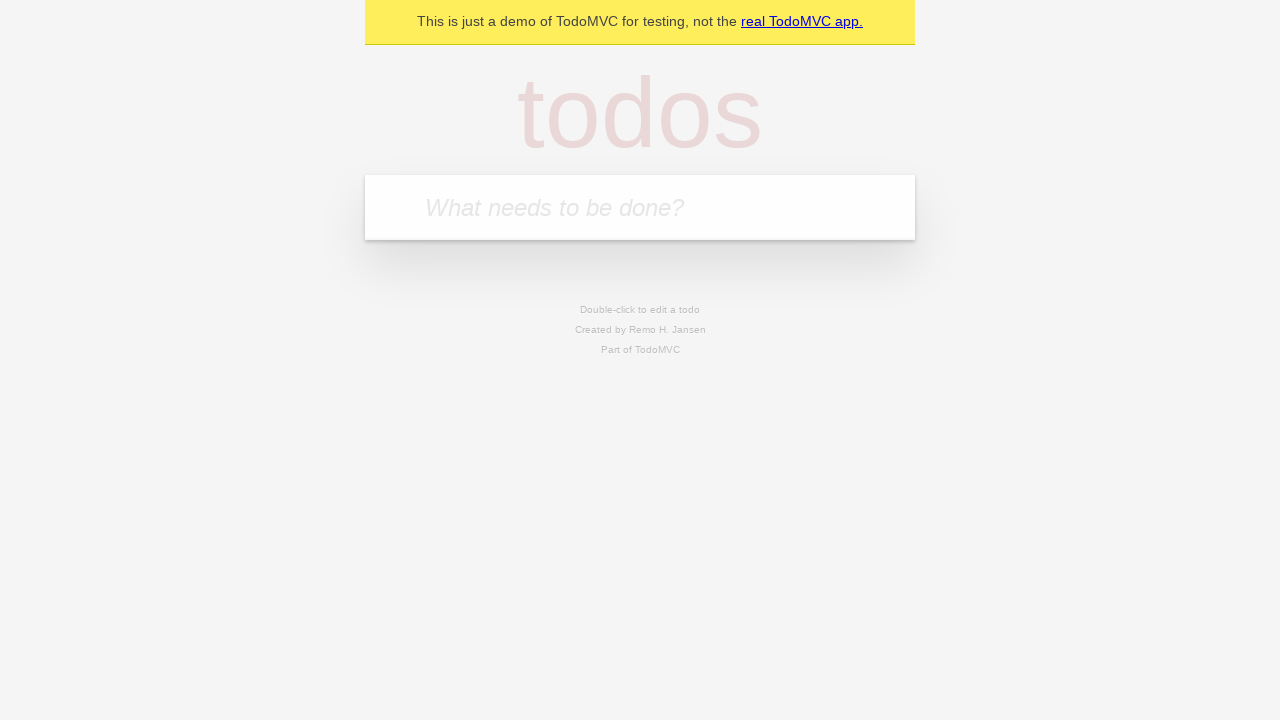

Filled todo input with 'buy some cheese' on internal:attr=[placeholder="What needs to be done?"i]
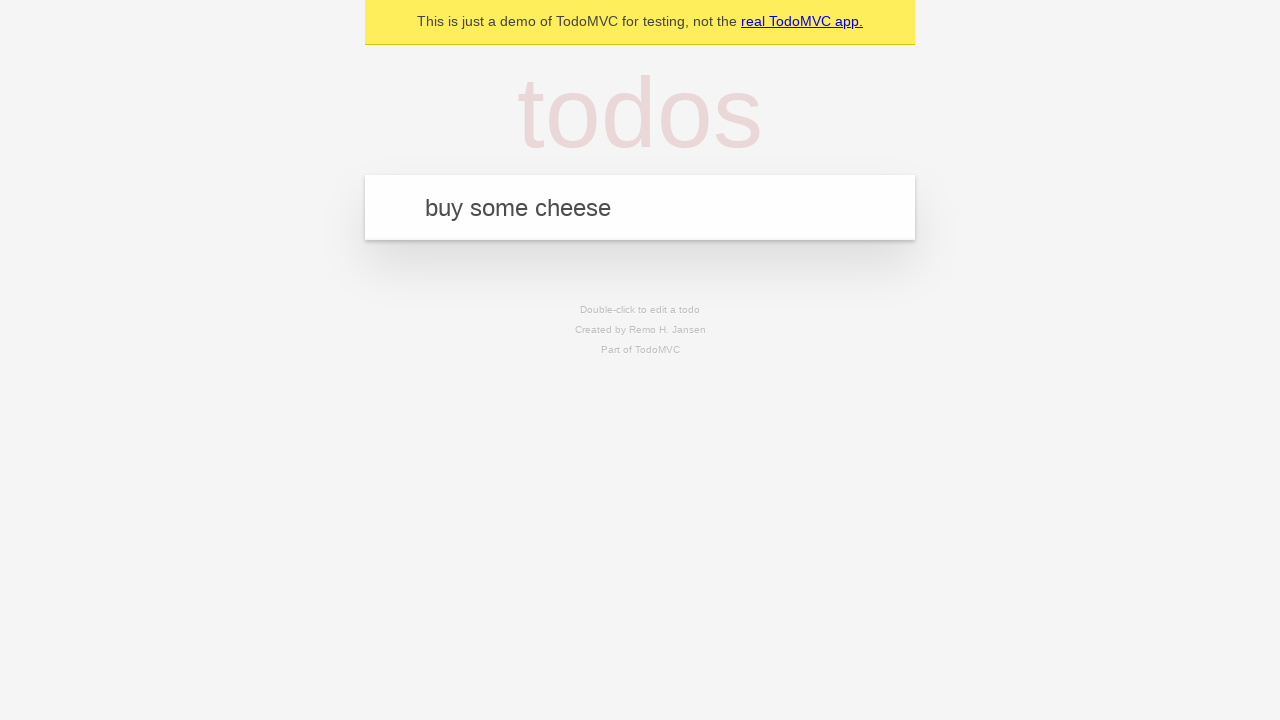

Pressed Enter to add 'buy some cheese' to the todo list on internal:attr=[placeholder="What needs to be done?"i]
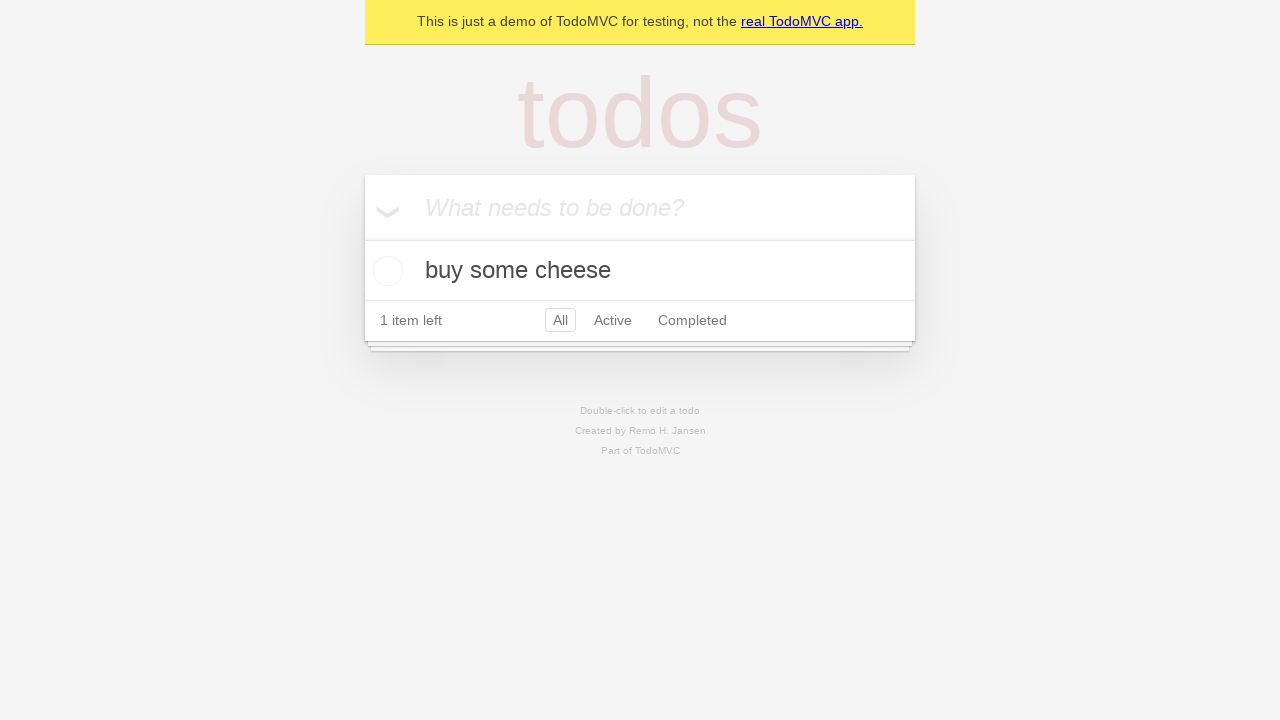

Filled todo input with 'feed the cat' on internal:attr=[placeholder="What needs to be done?"i]
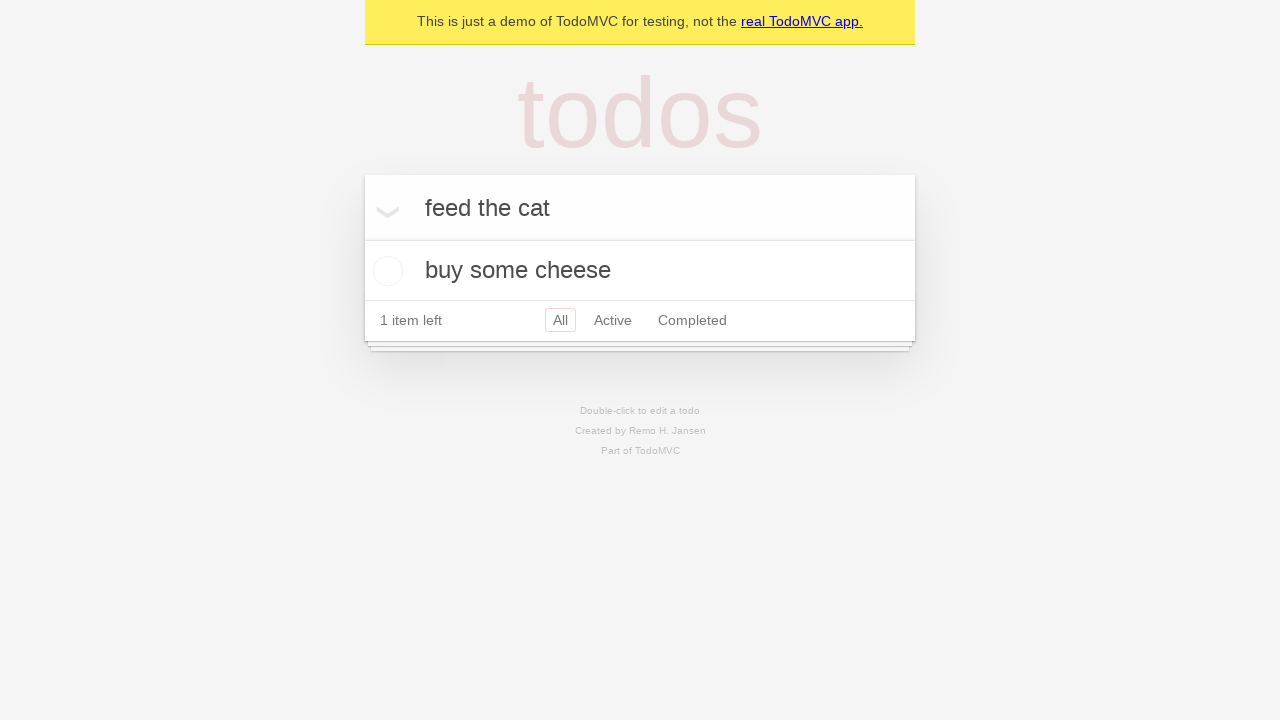

Pressed Enter to add 'feed the cat' to the todo list on internal:attr=[placeholder="What needs to be done?"i]
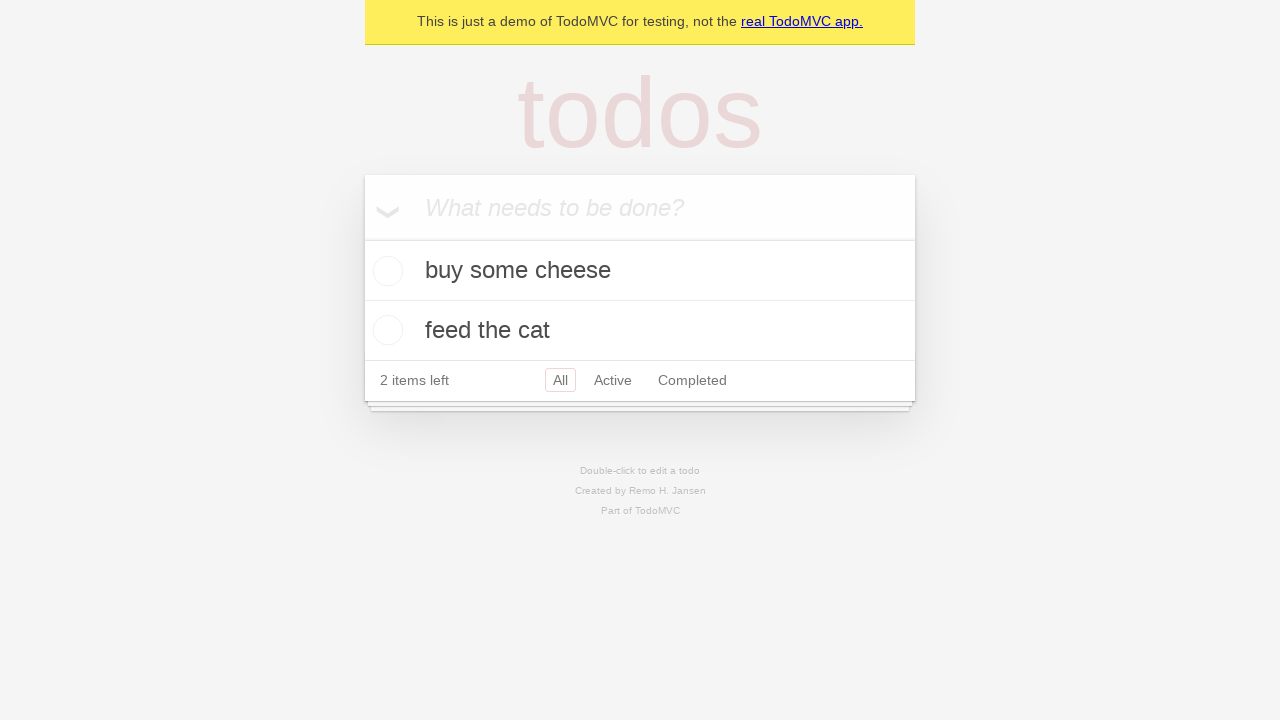

Waited for both todo items to load
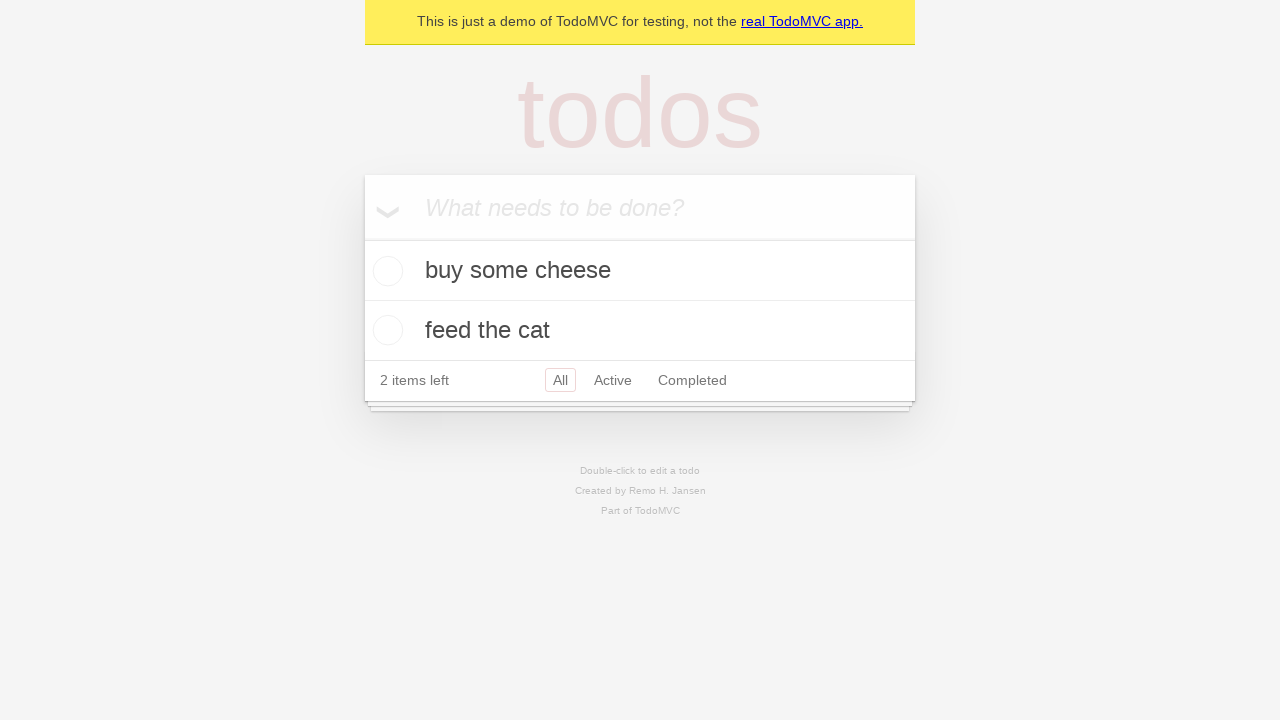

Located the first todo item
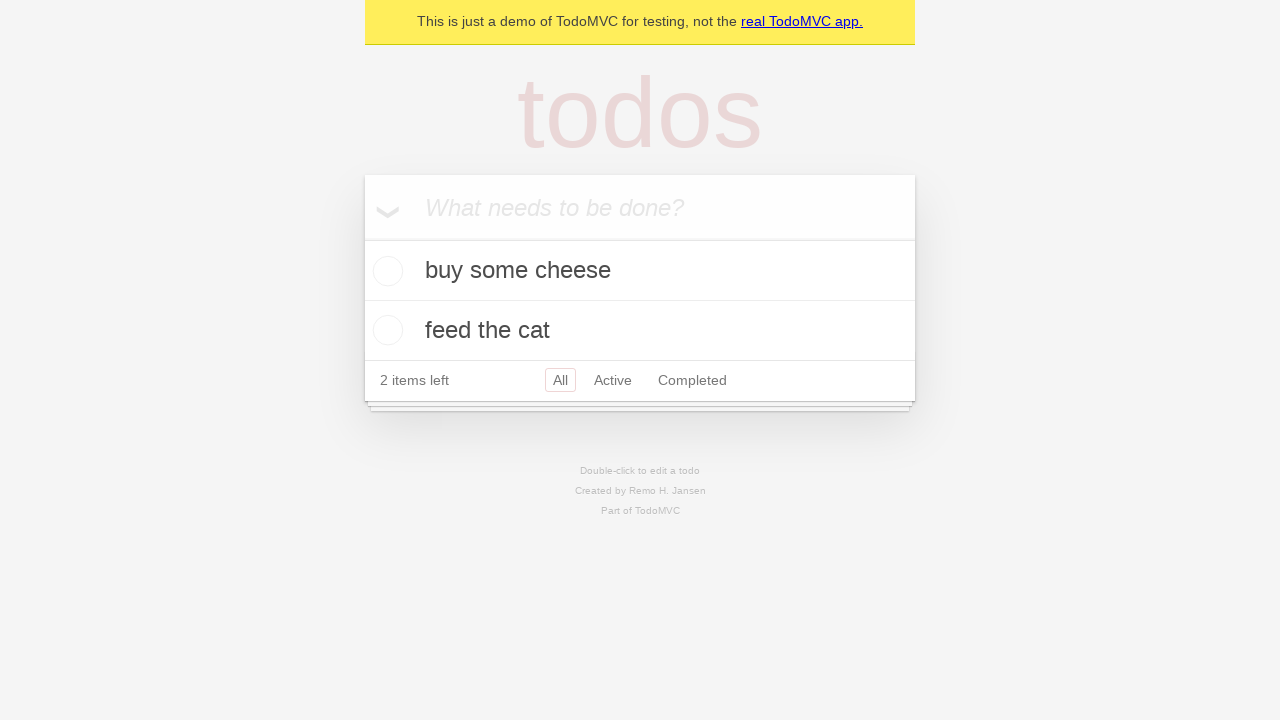

Located the checkbox for the first todo item
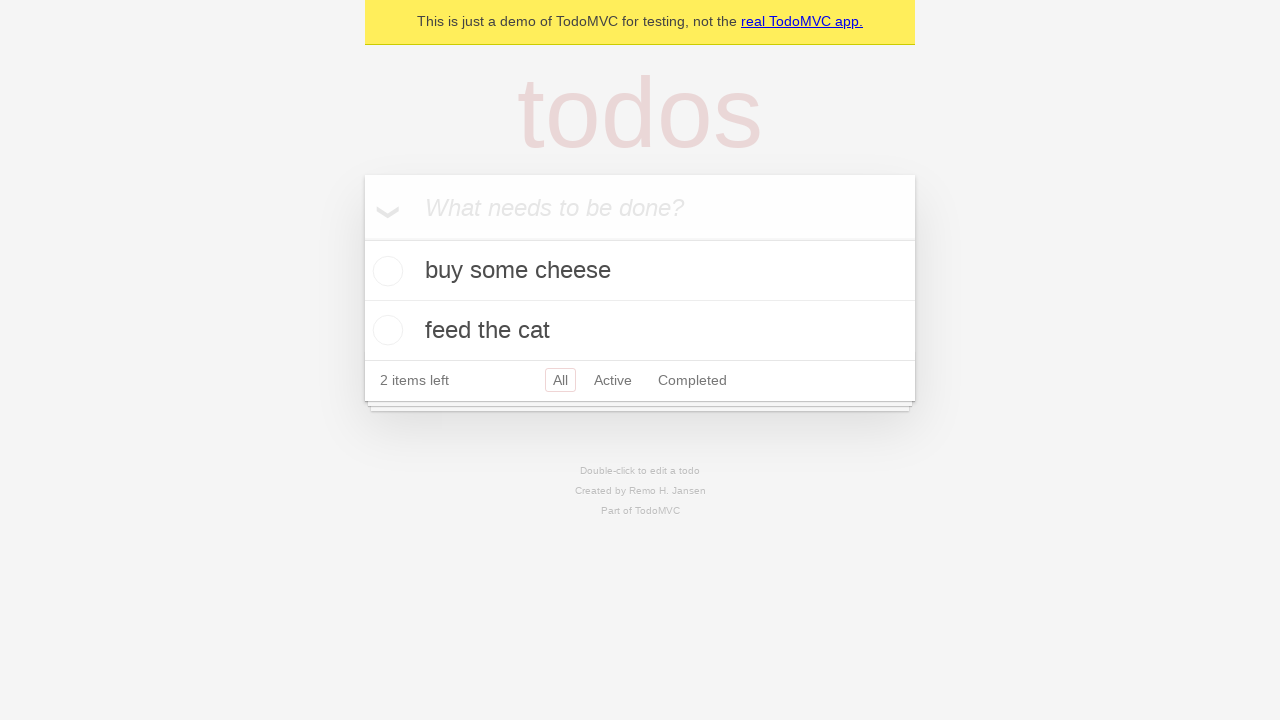

Checked the first todo item to mark it as complete at (385, 271) on internal:testid=[data-testid="todo-item"s] >> nth=0 >> internal:role=checkbox
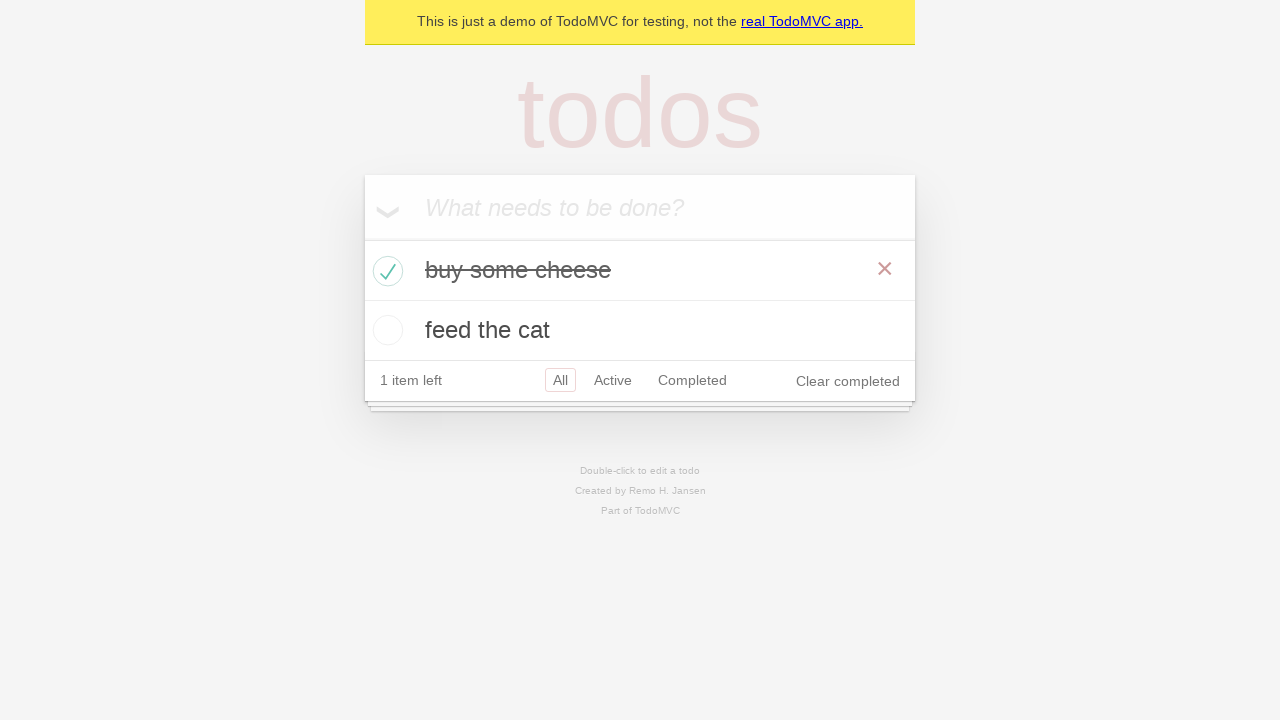

Unchecked the first todo item to mark it as incomplete at (385, 271) on internal:testid=[data-testid="todo-item"s] >> nth=0 >> internal:role=checkbox
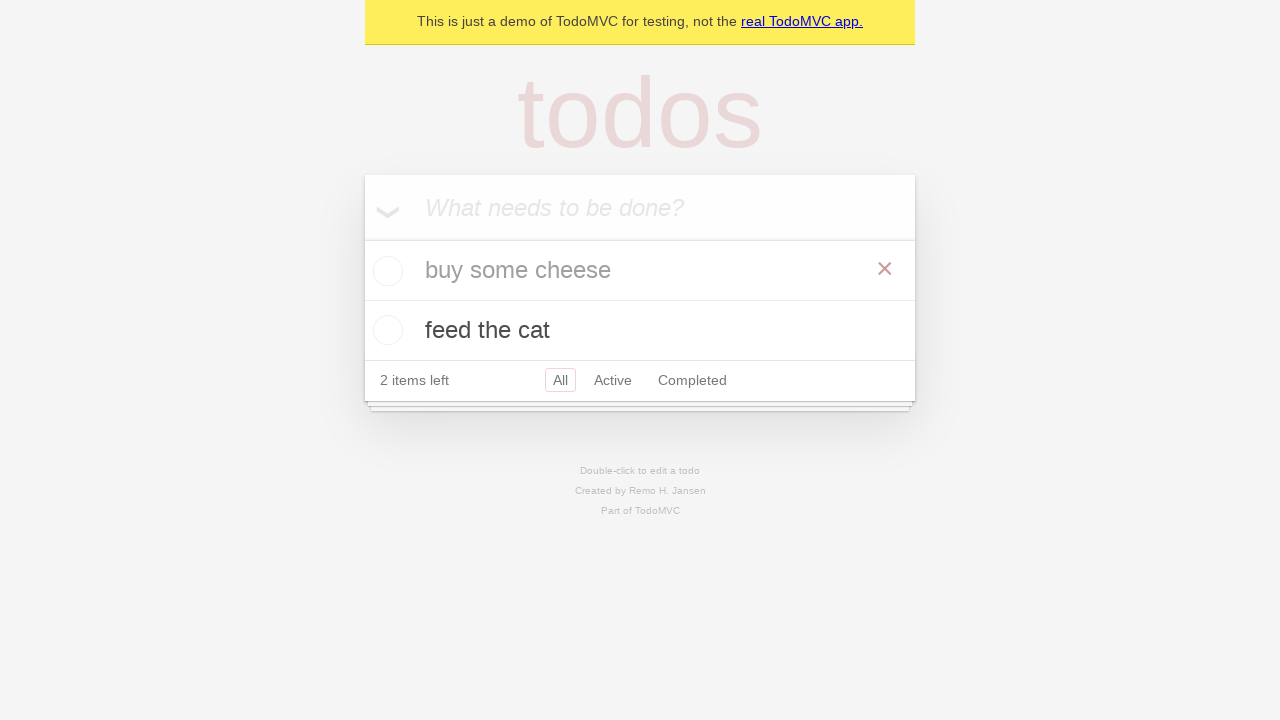

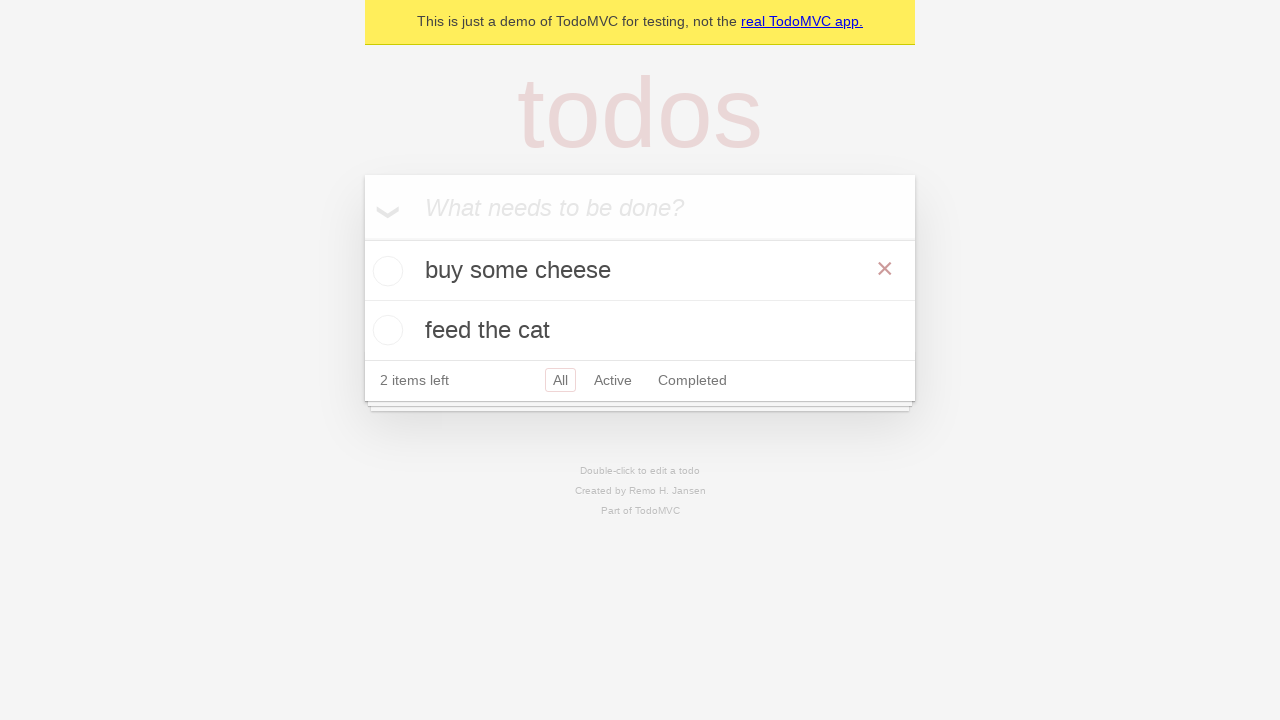